Tests navigation through various web development service pages by clicking links and navigating back

Starting URL: https://www.tranktechnologies.com/

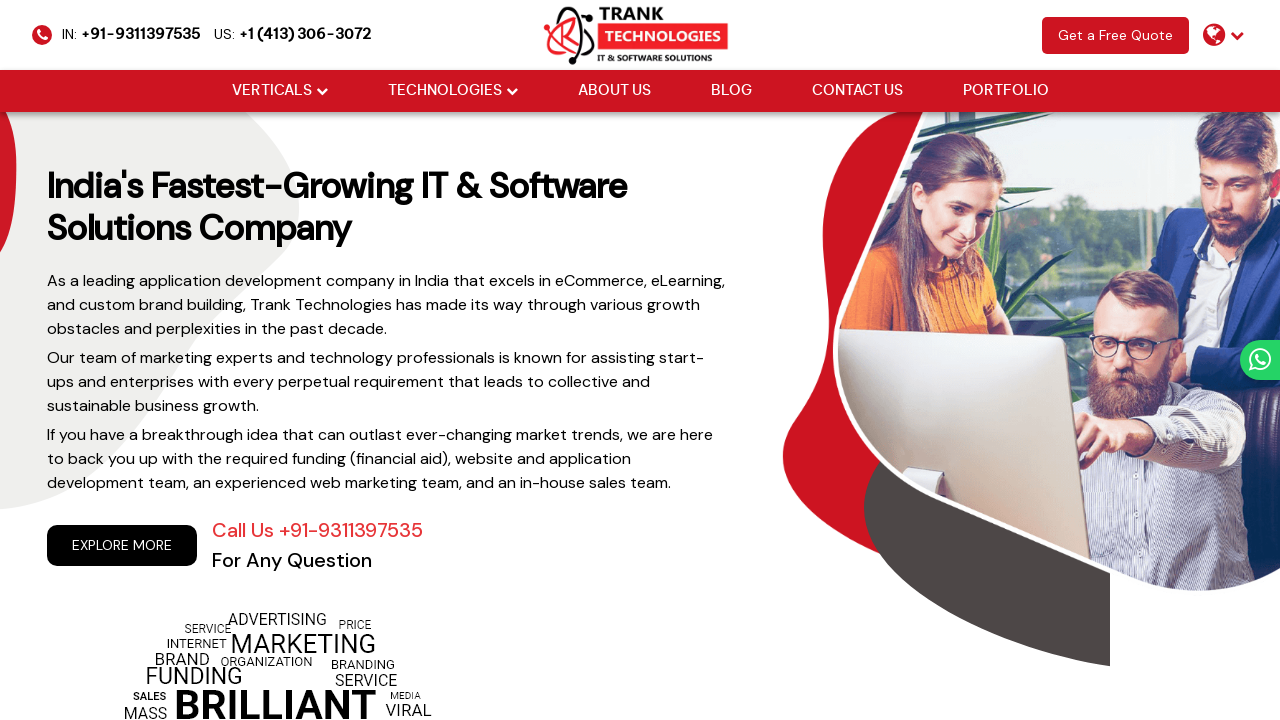

Clicked on Web Development link at (195, 360) on xpath=//a[normalize-space()='Web Development']
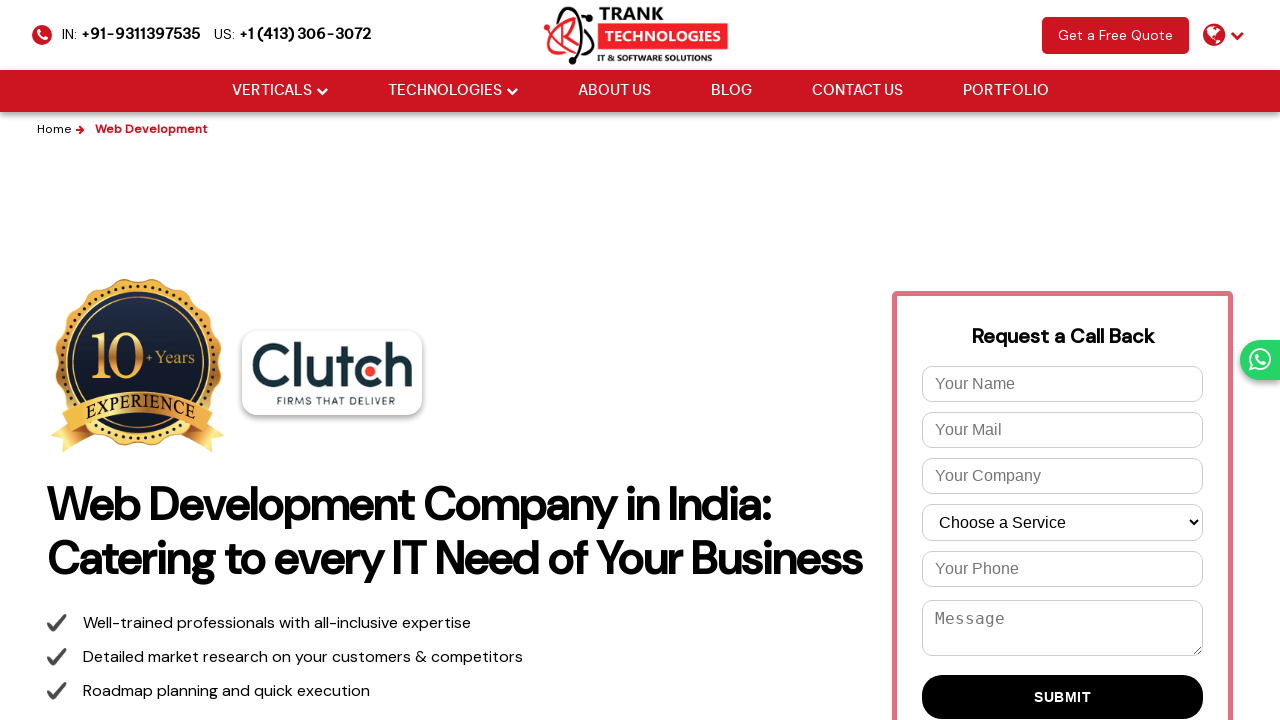

Navigated back from Web Development page
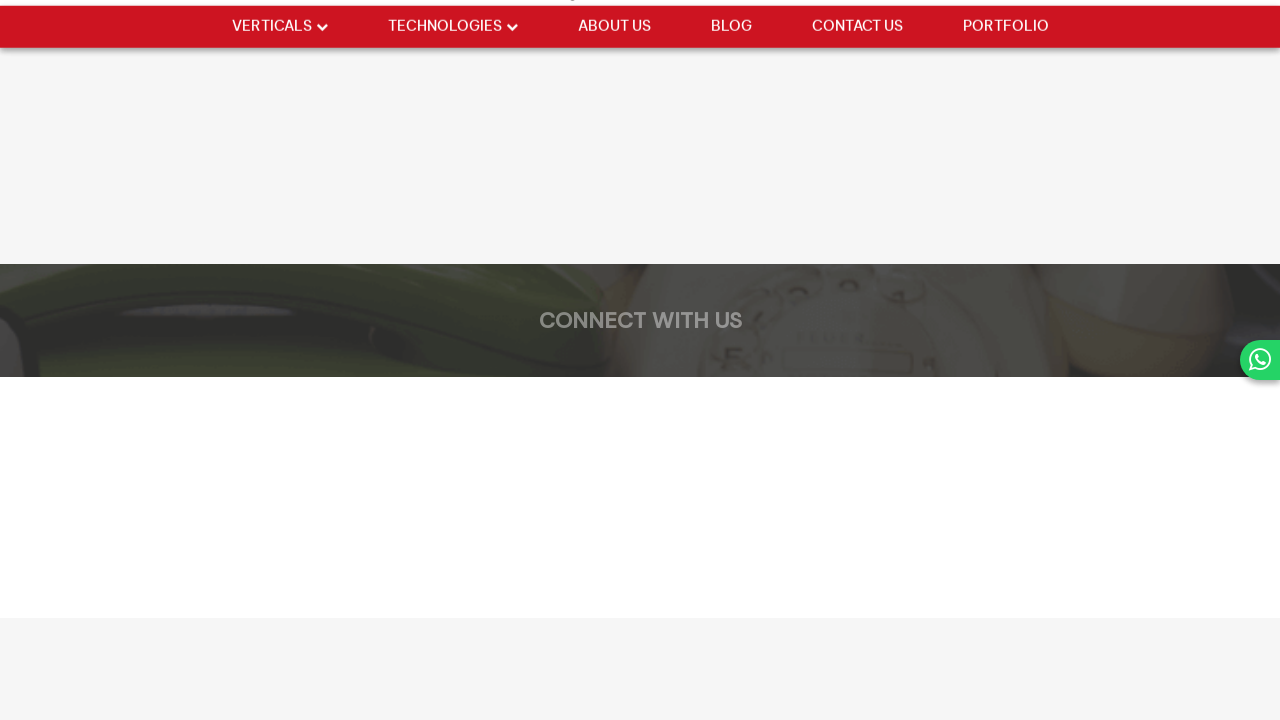

Clicked on CMS Website Development link at (195, 297) on xpath=//a[normalize-space()='CMS Website Development']
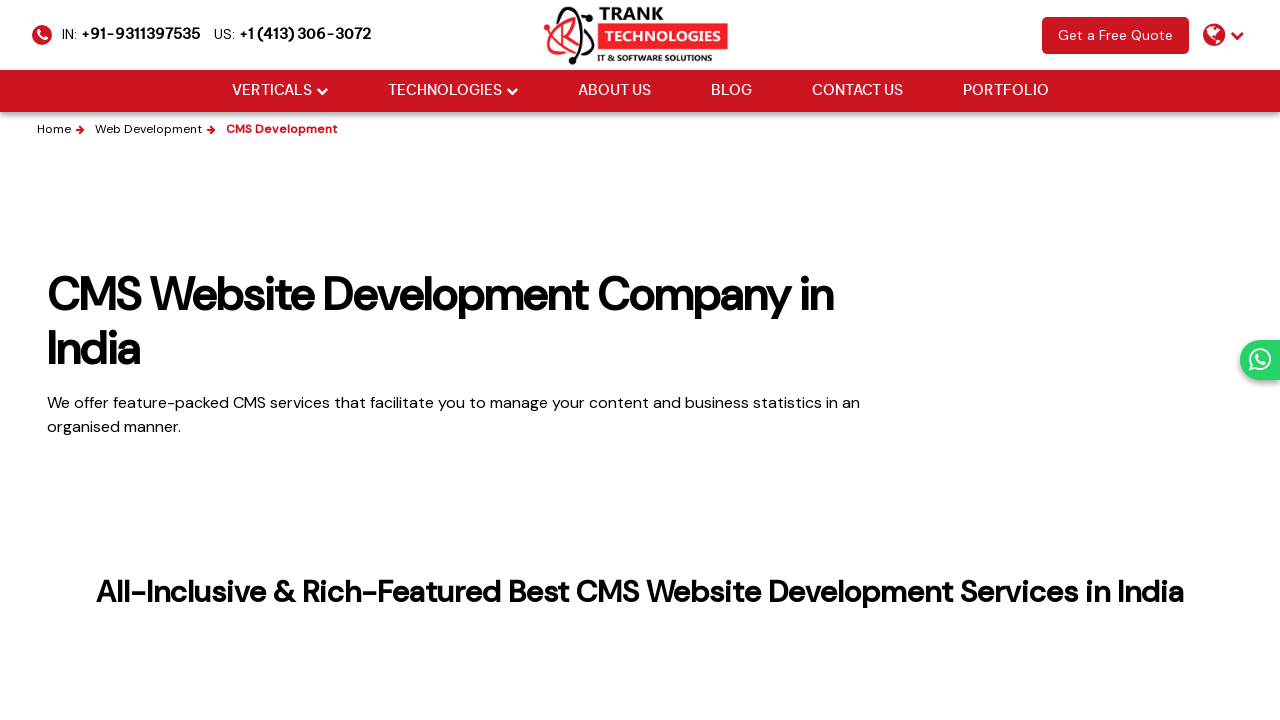

Navigated back from CMS Website Development page
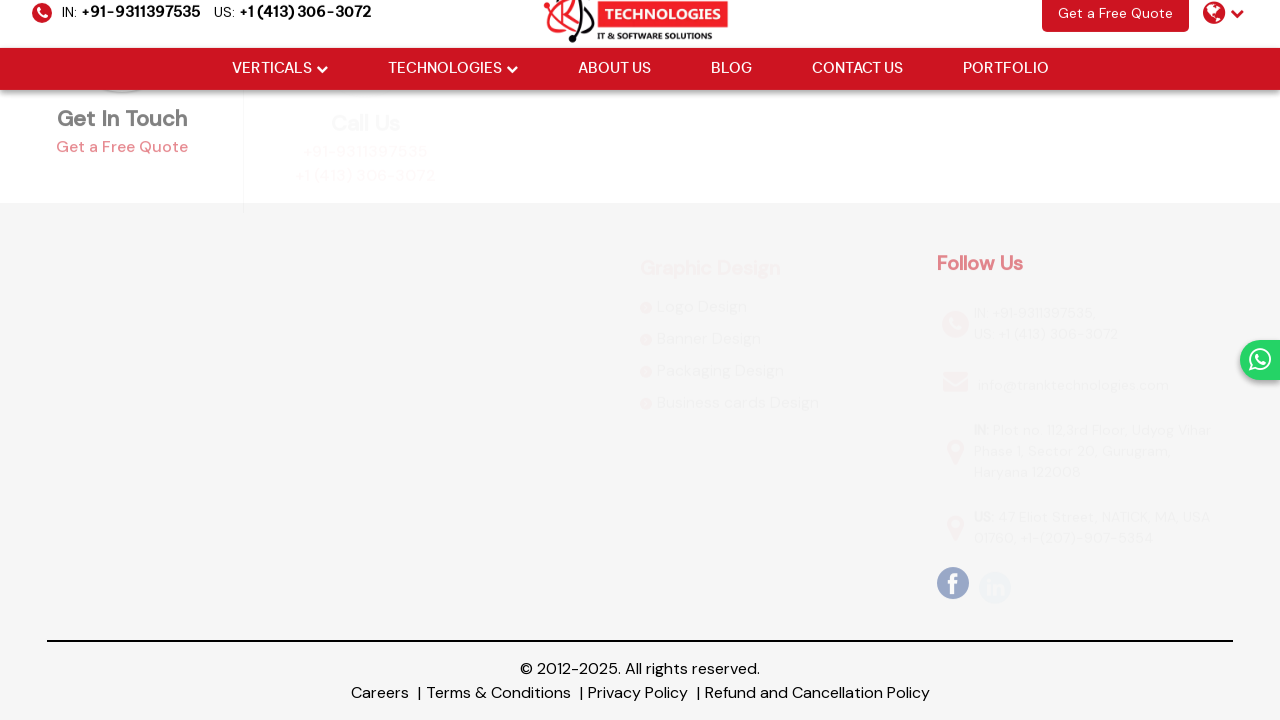

Clicked on eCommerce Development link at (151, 339) on xpath=//a[contains(text(),'eCommerce Development')]
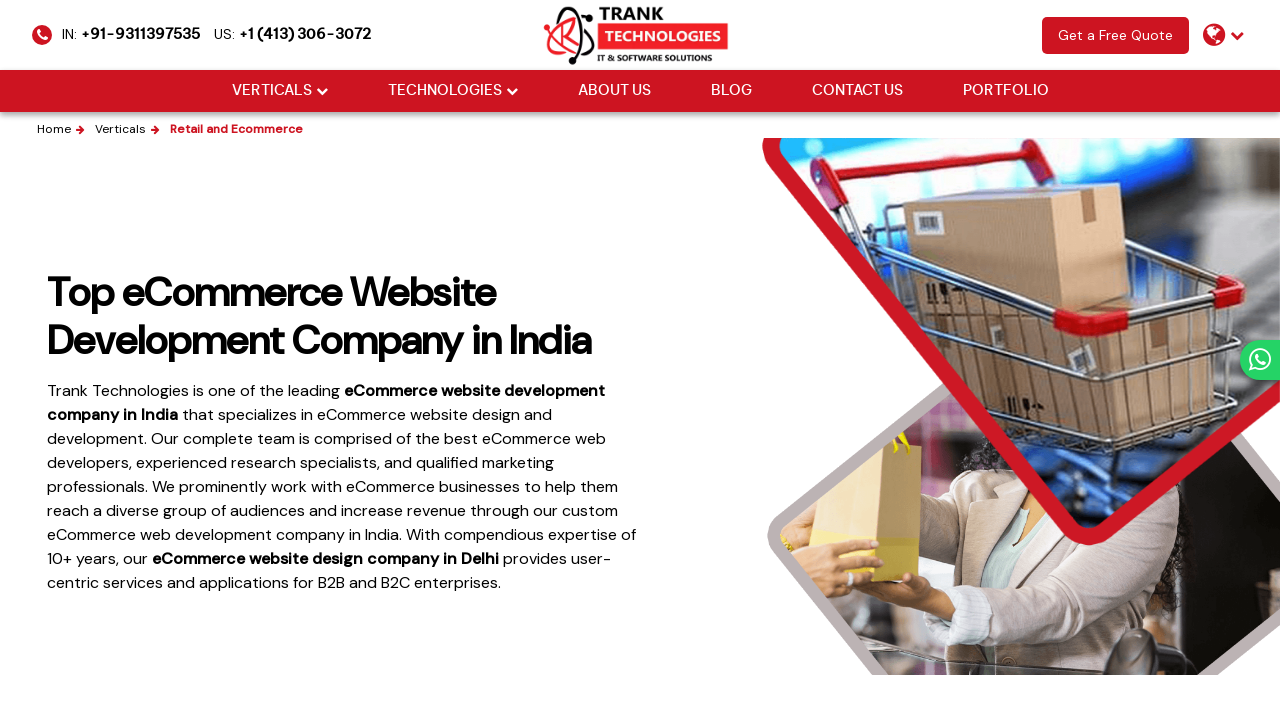

Navigated back from eCommerce Development page
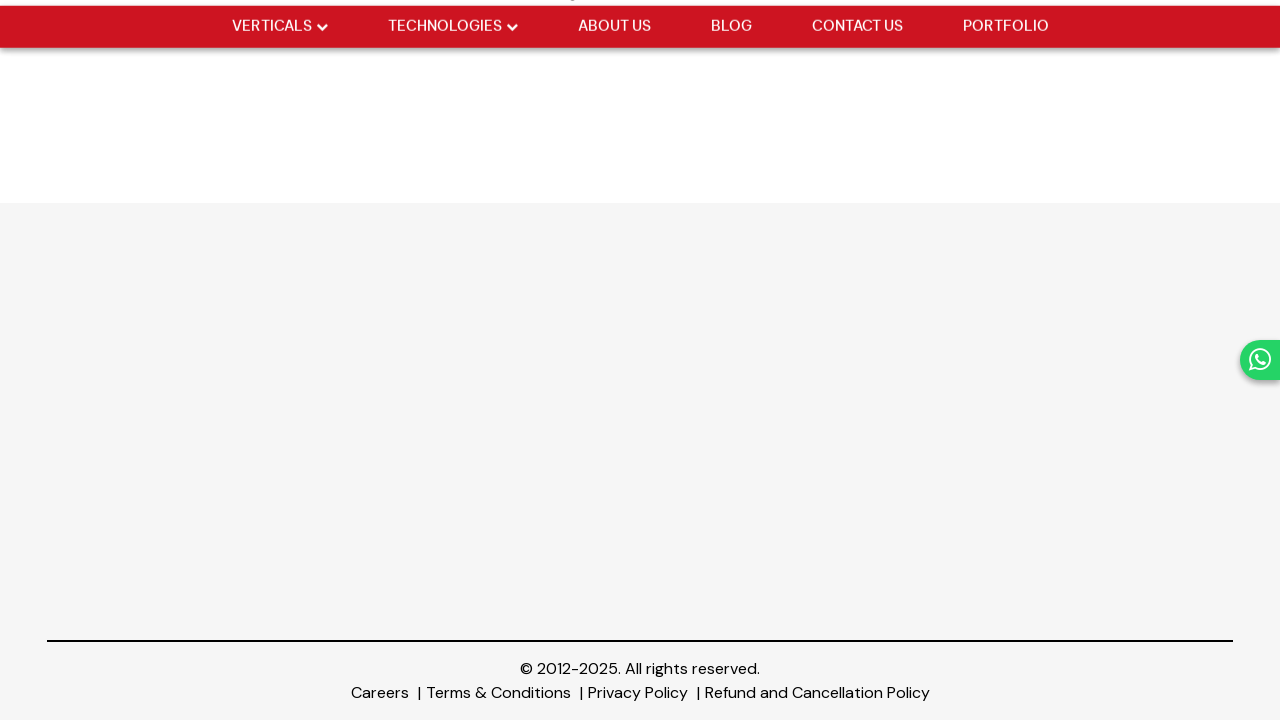

Clicked on Custom Web Portal Development link at (195, 708) on xpath=//a[normalize-space()='Custom Web Portal Development']
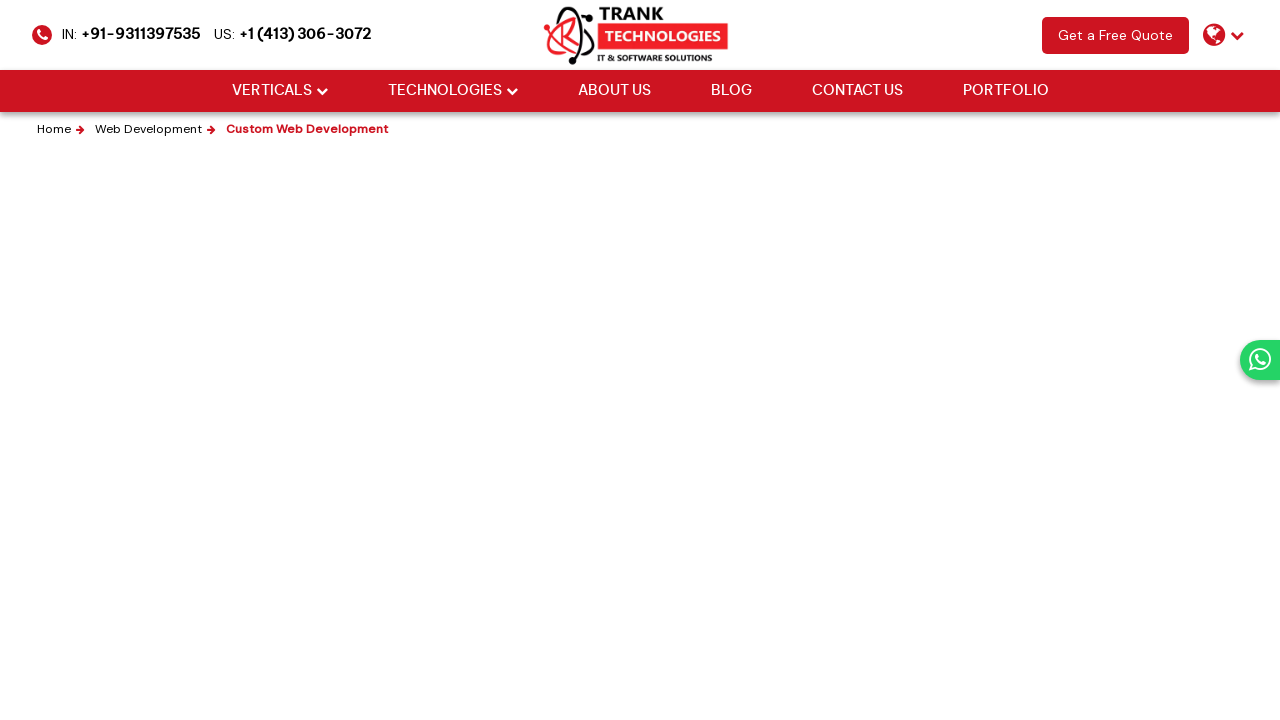

Navigated back from Custom Web Portal Development page
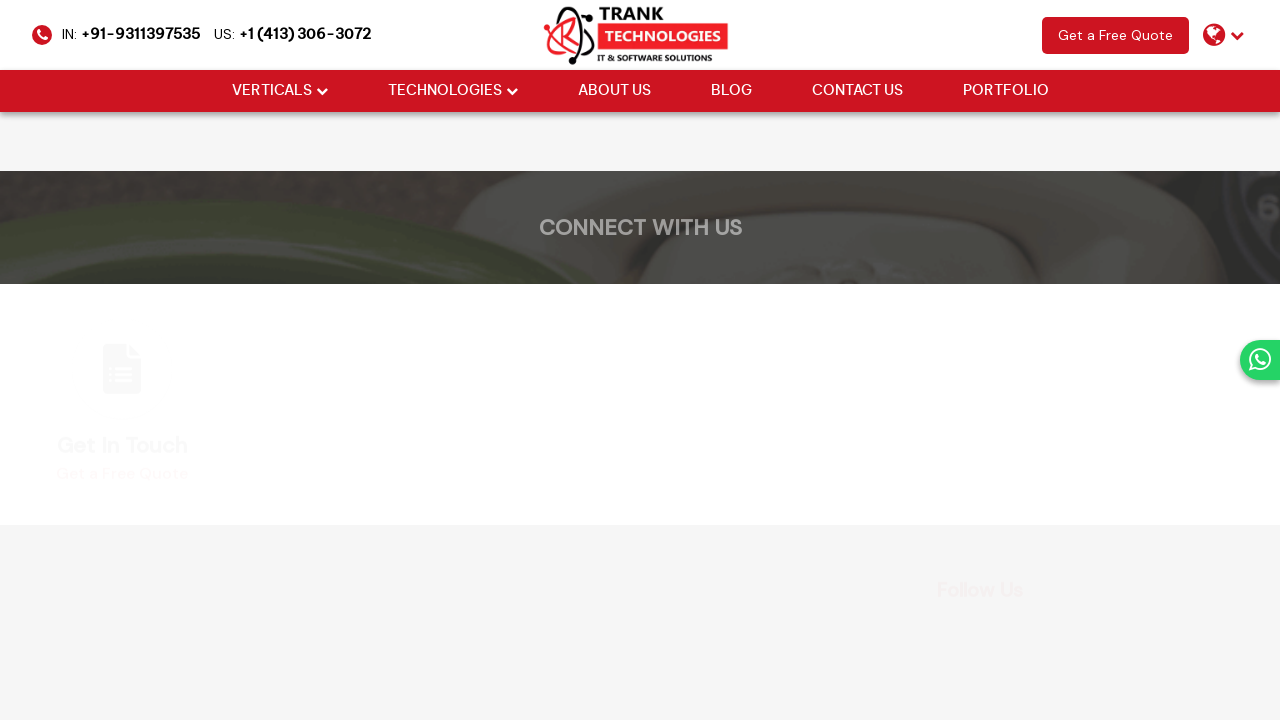

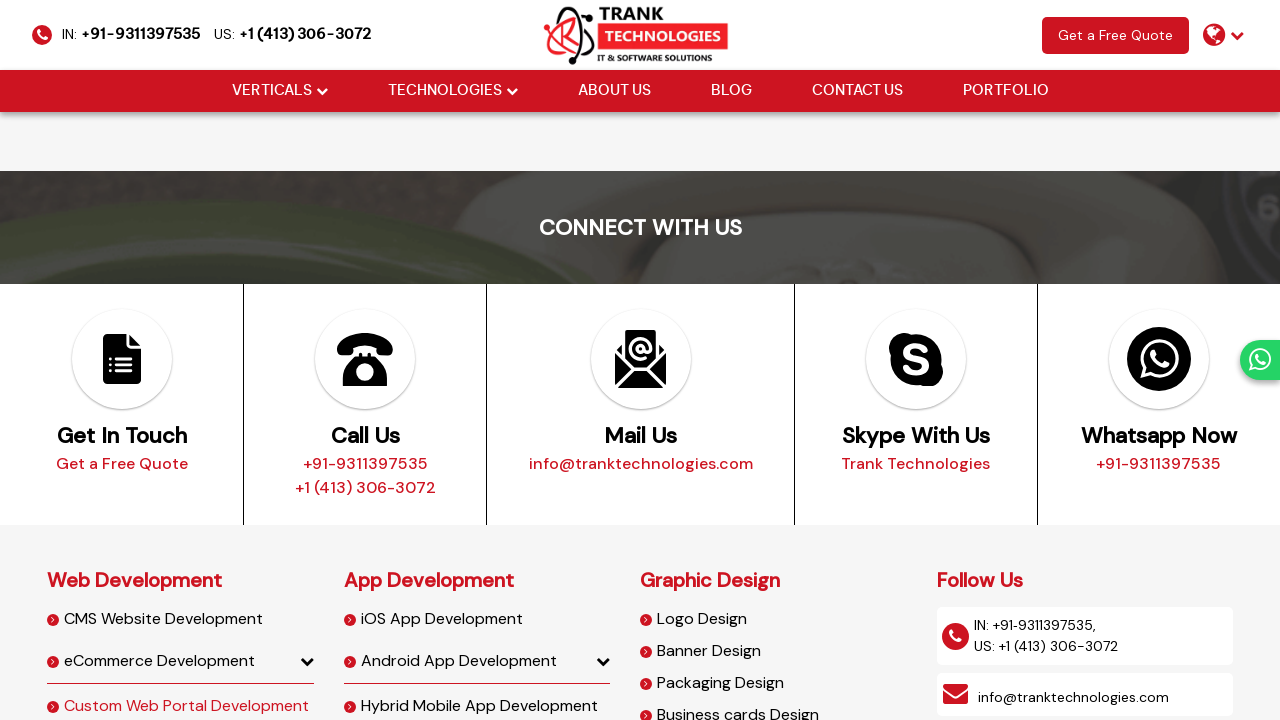